Verifies that the MasterCard Secure Code logo is present on the MTS Belarus homepage

Starting URL: https://www.mts.by/

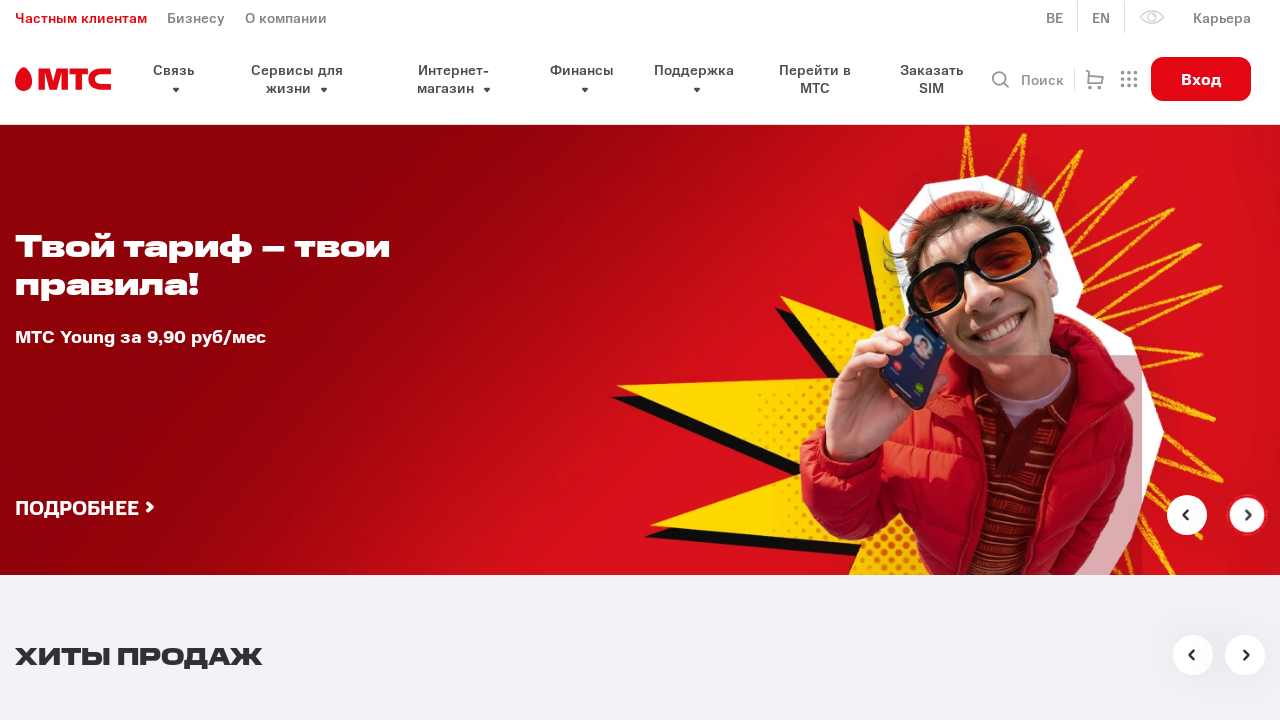

Navigated to MTS Belarus homepage
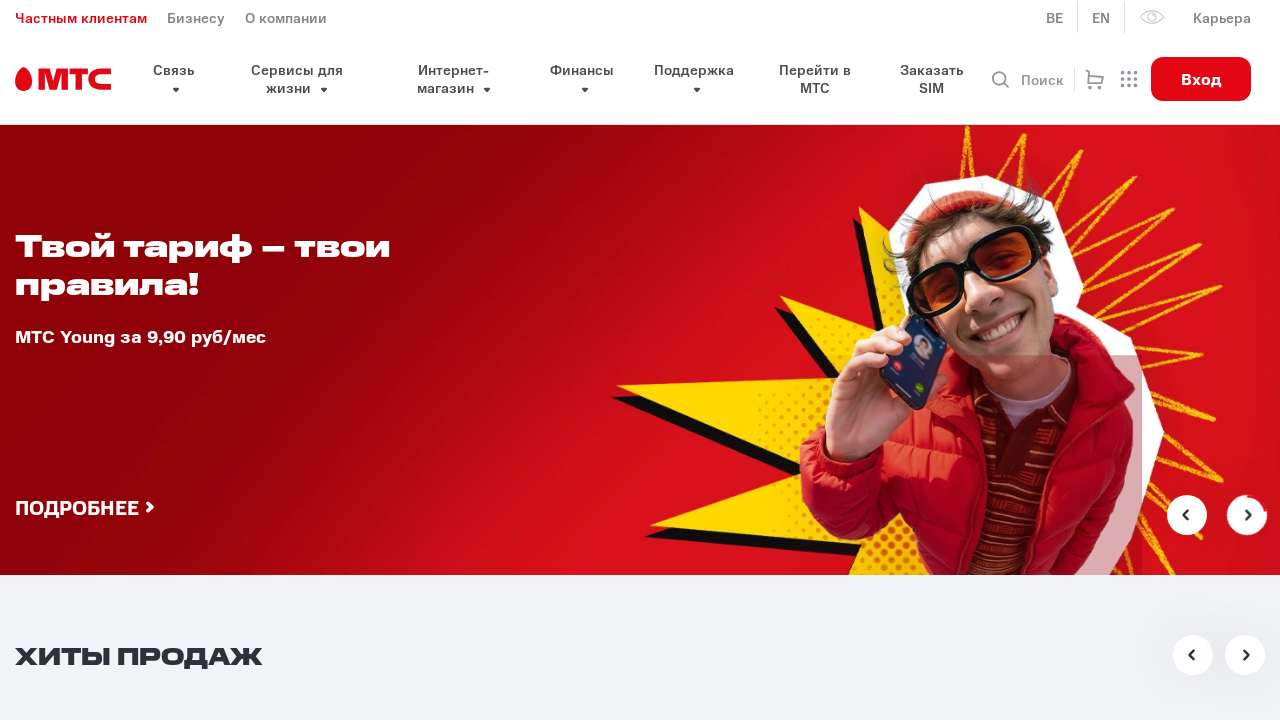

Located MasterCard Secure Code logo element
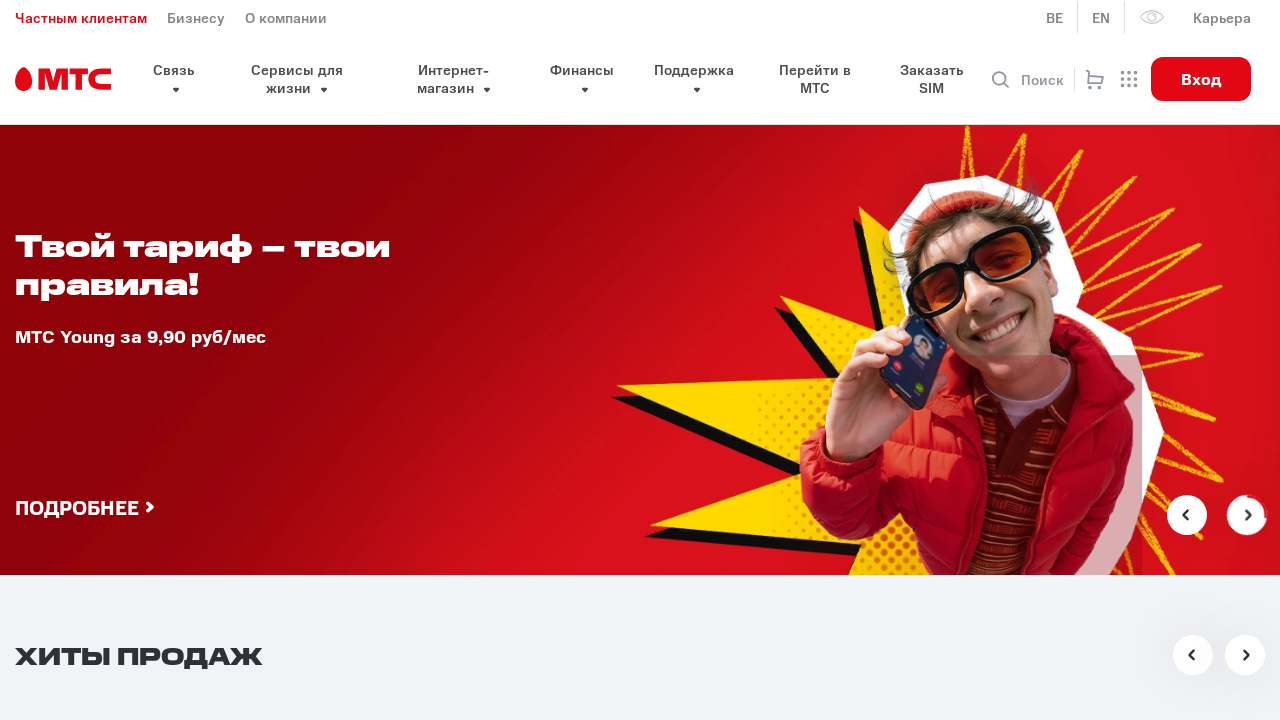

MasterCard Secure Code logo is present on the page
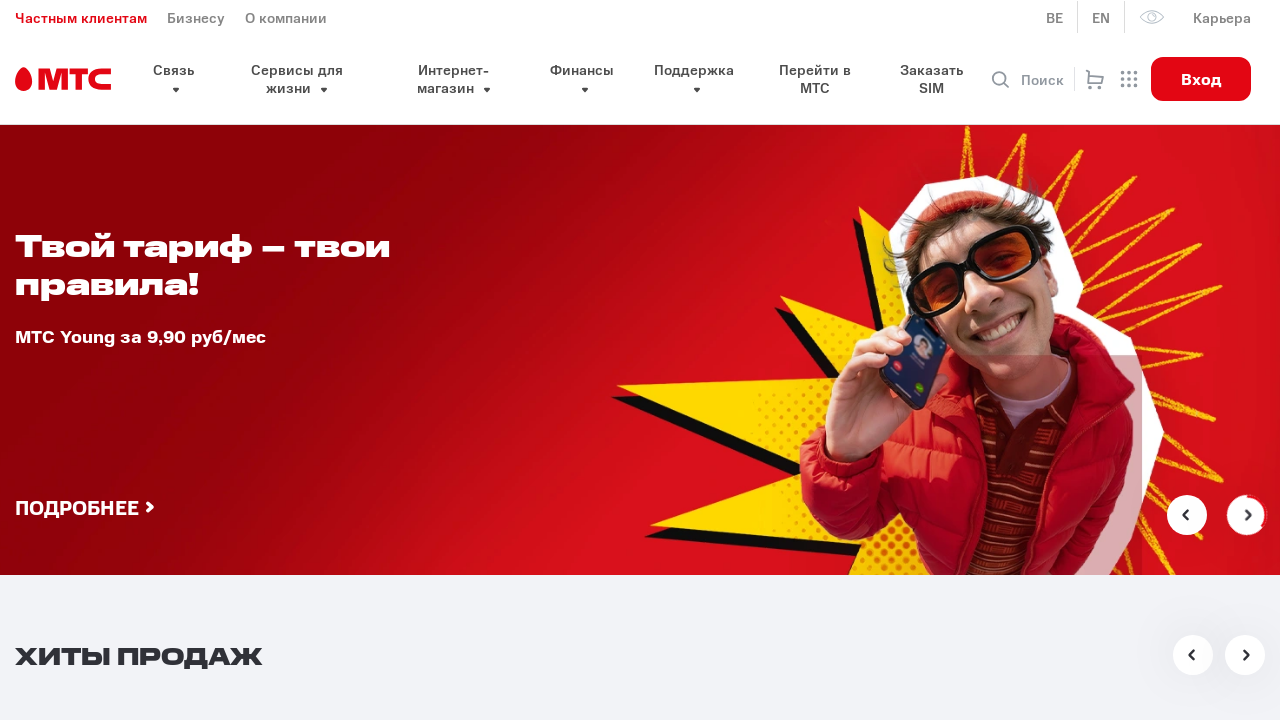

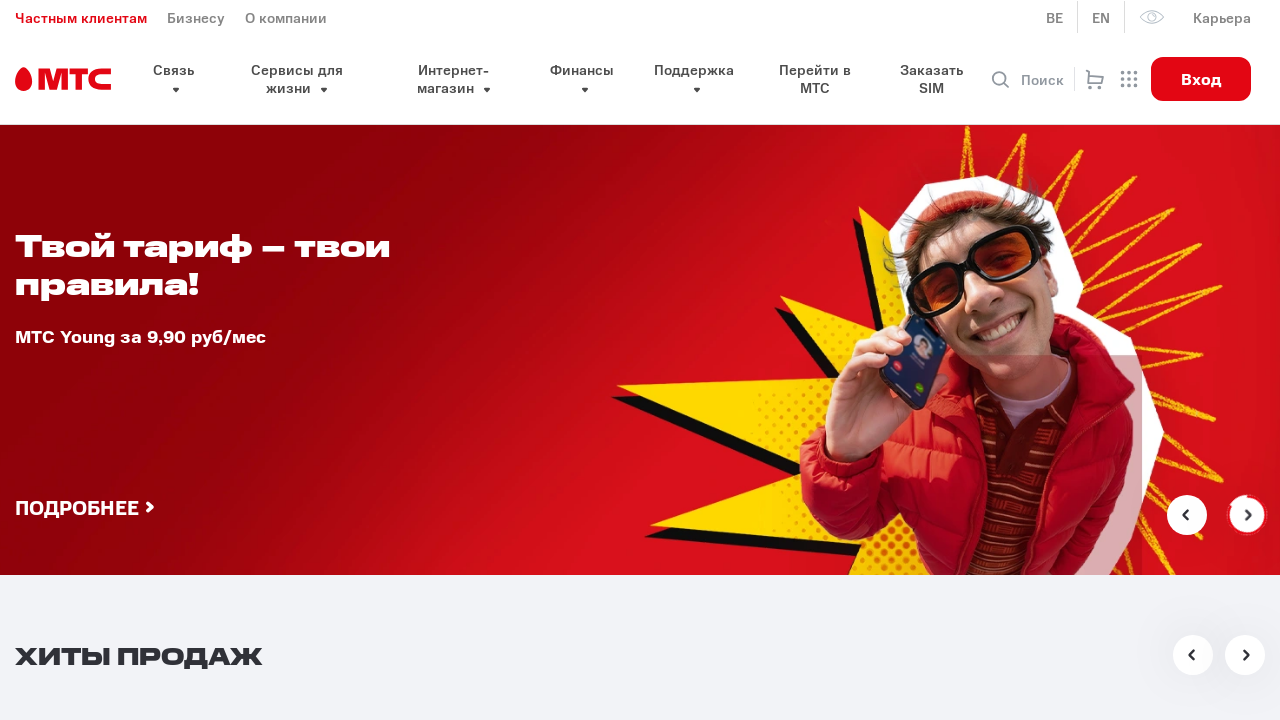